Navigates to BrowserStack homepage and verifies the page title matches the expected value

Starting URL: https://www.browserstack.com/

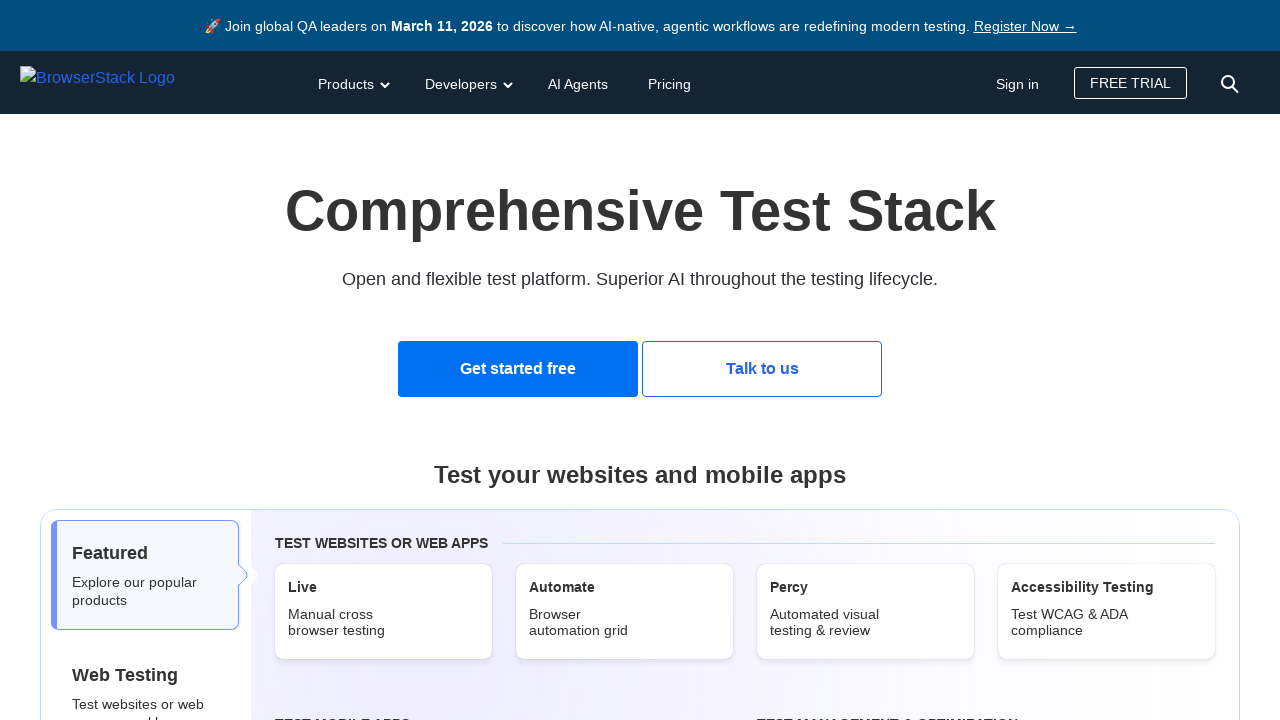

Navigated to BrowserStack homepage
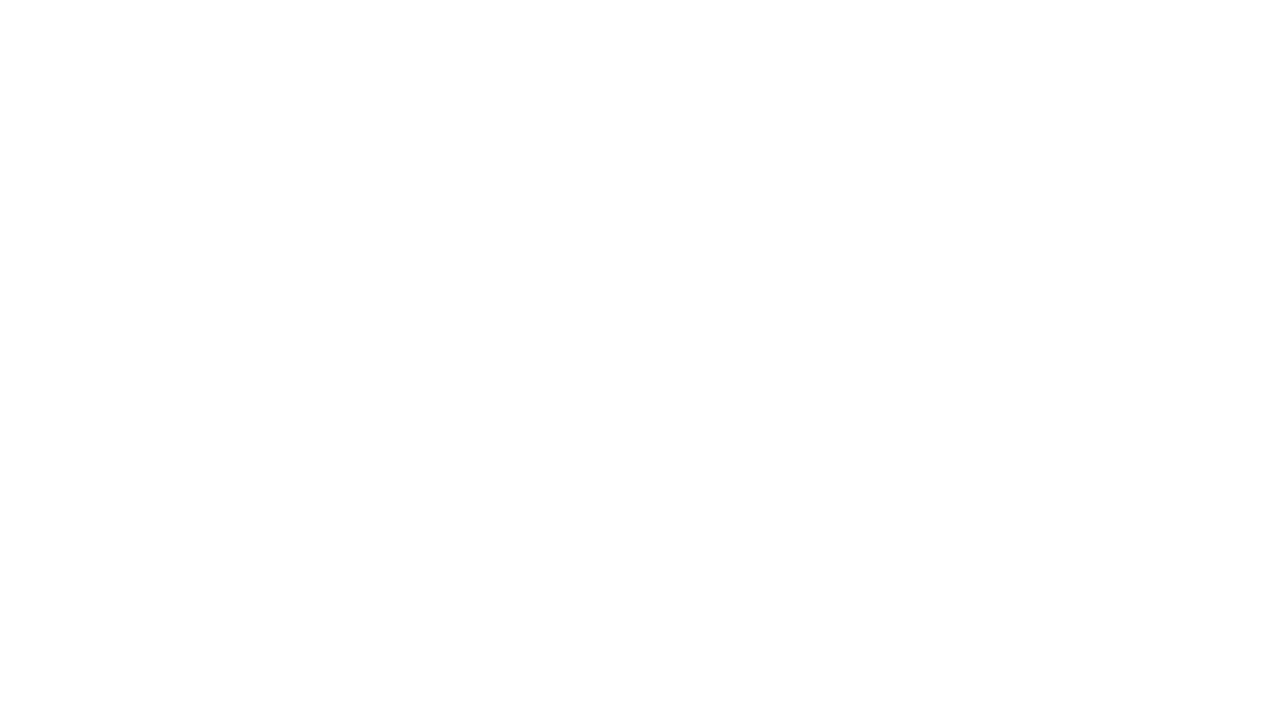

Retrieved page title
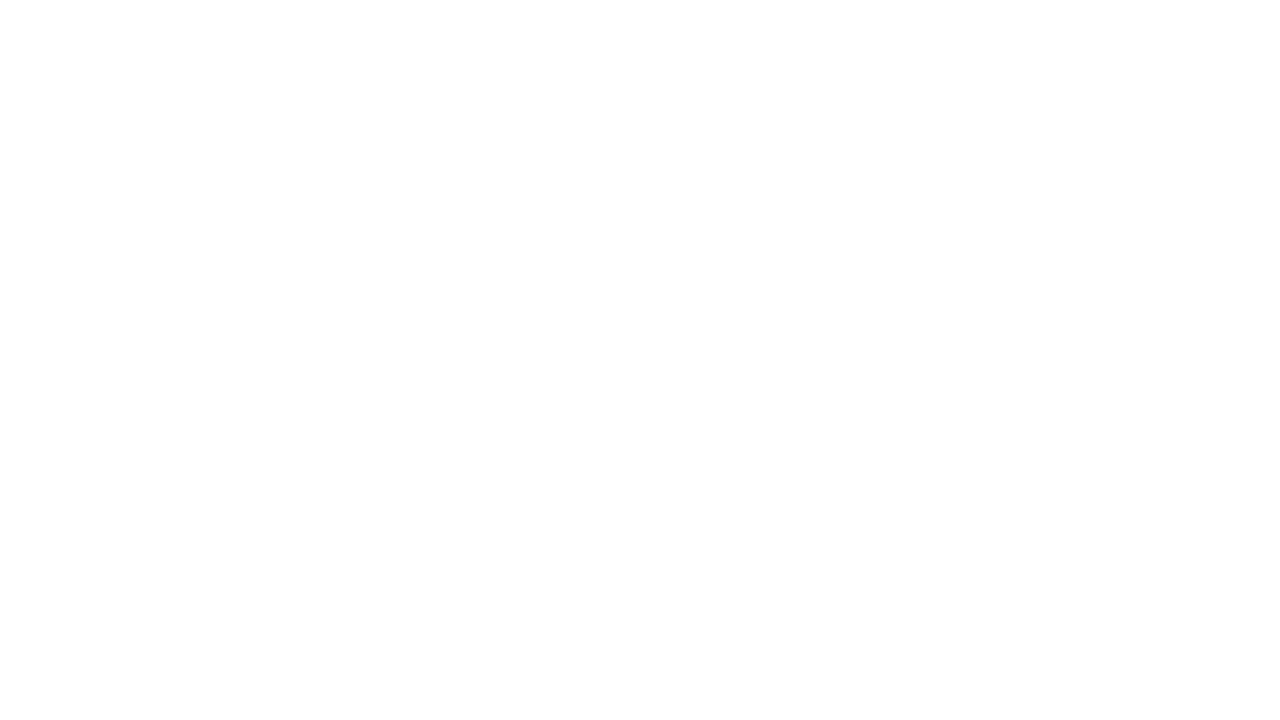

Verified page title matches expected value: 'Most Reliable App & Cross Browser Testing Platform | BrowserStack'
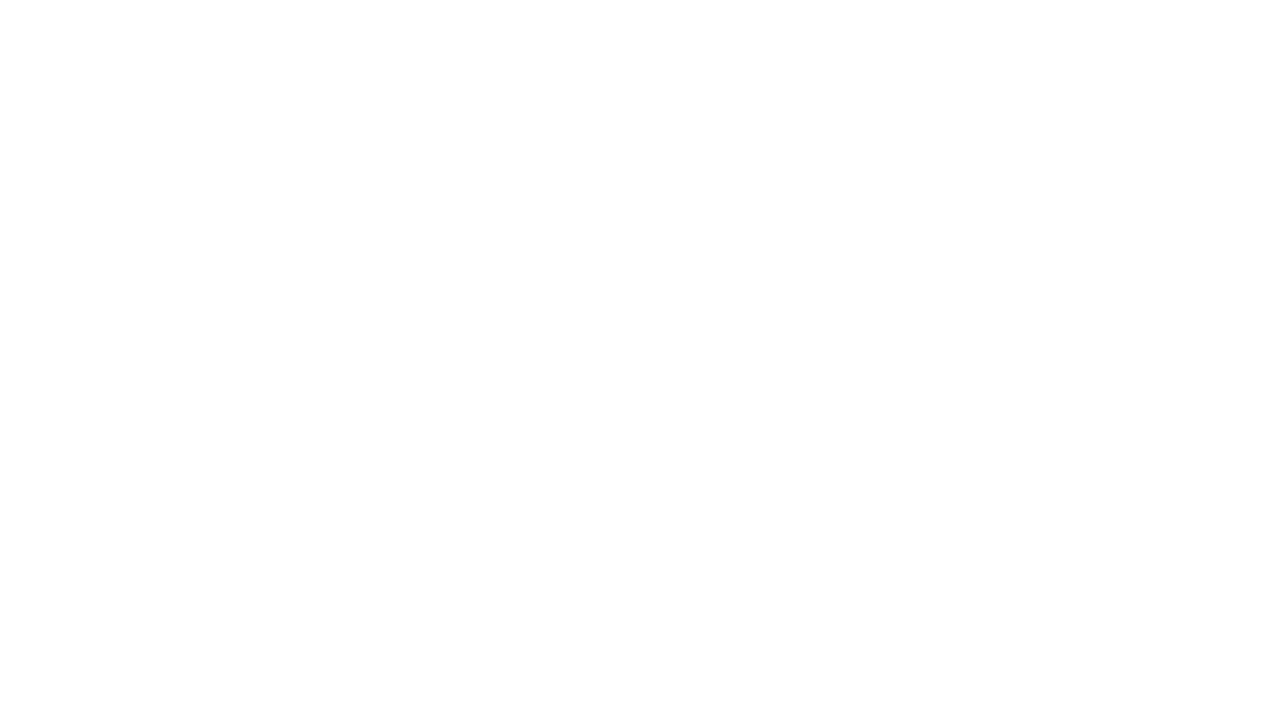

Printed page title: Most Reliable App & Cross Browser Testing Platform | BrowserStack
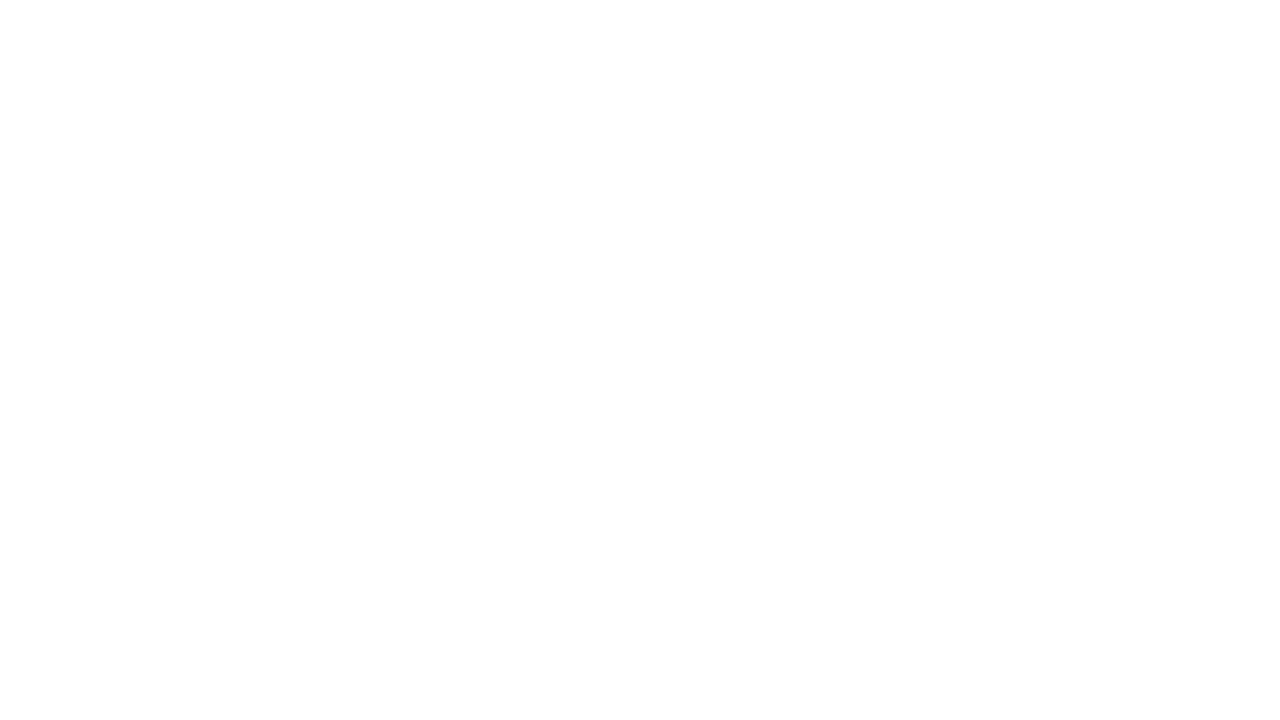

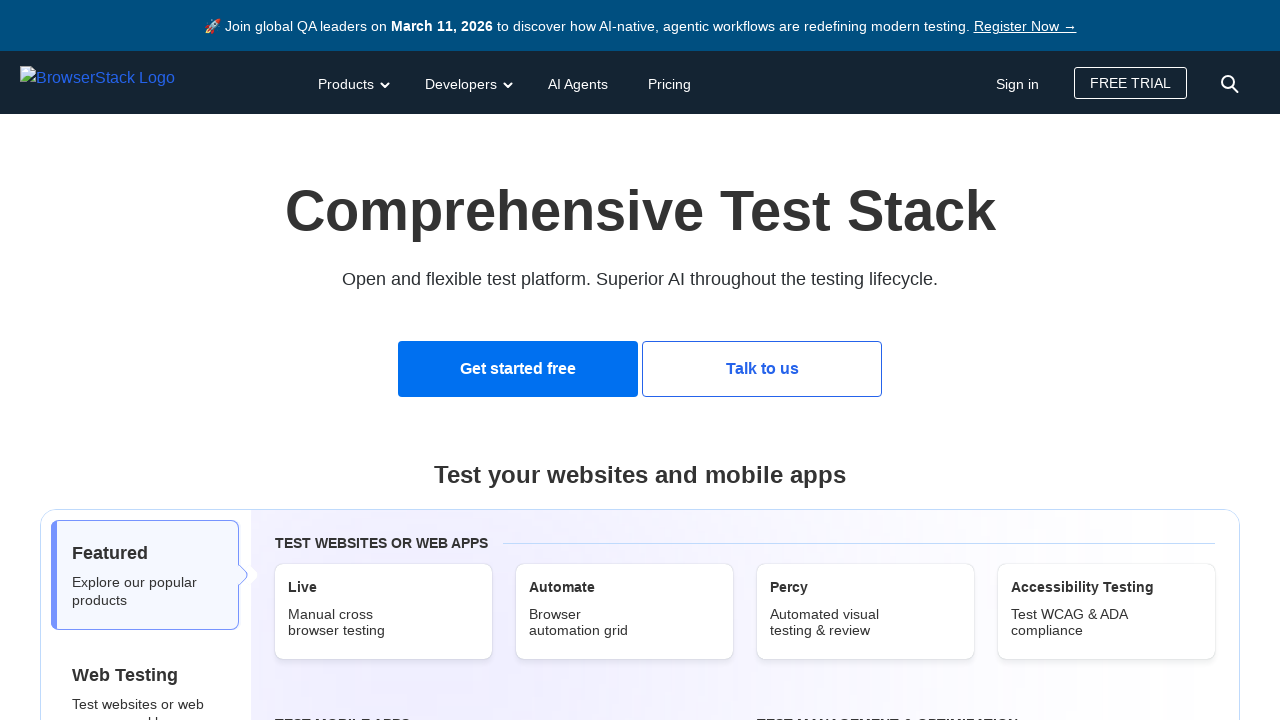